Tests dropdown select functionality by selecting options by text, index, and value

Starting URL: https://bonigarcia.dev/selenium-webdriver-java/web-form.html

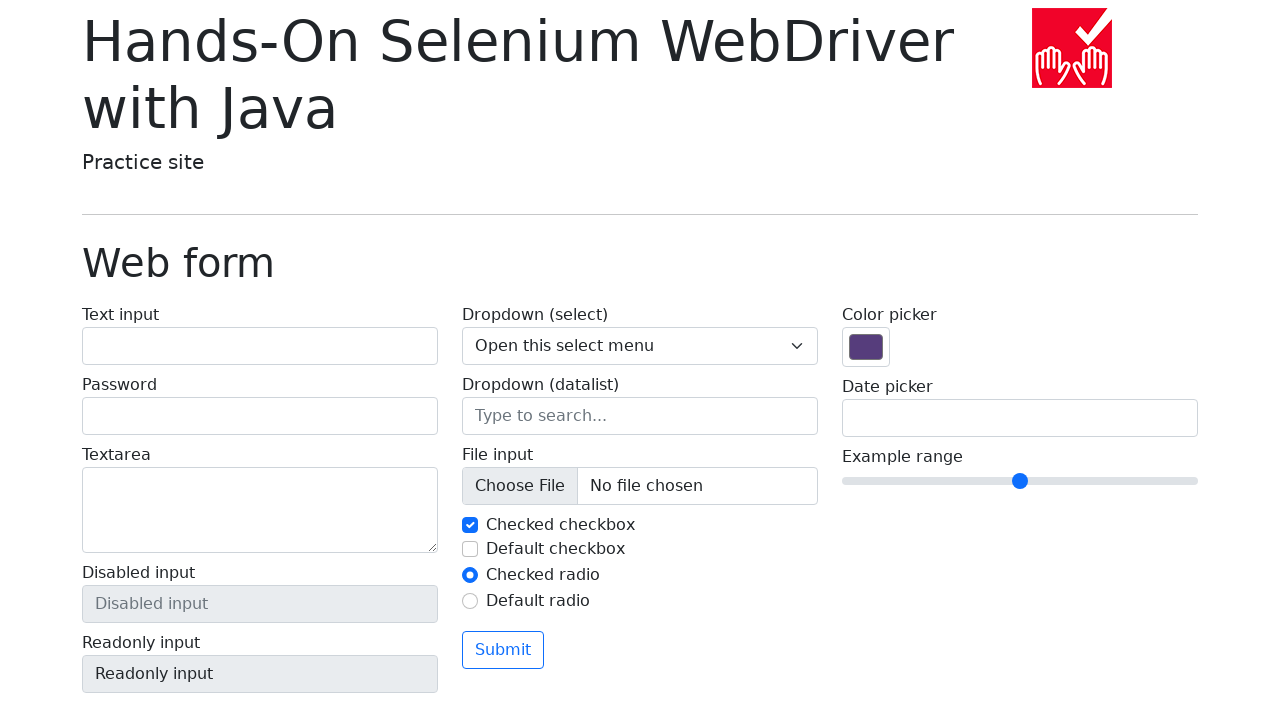

Located the dropdown select element
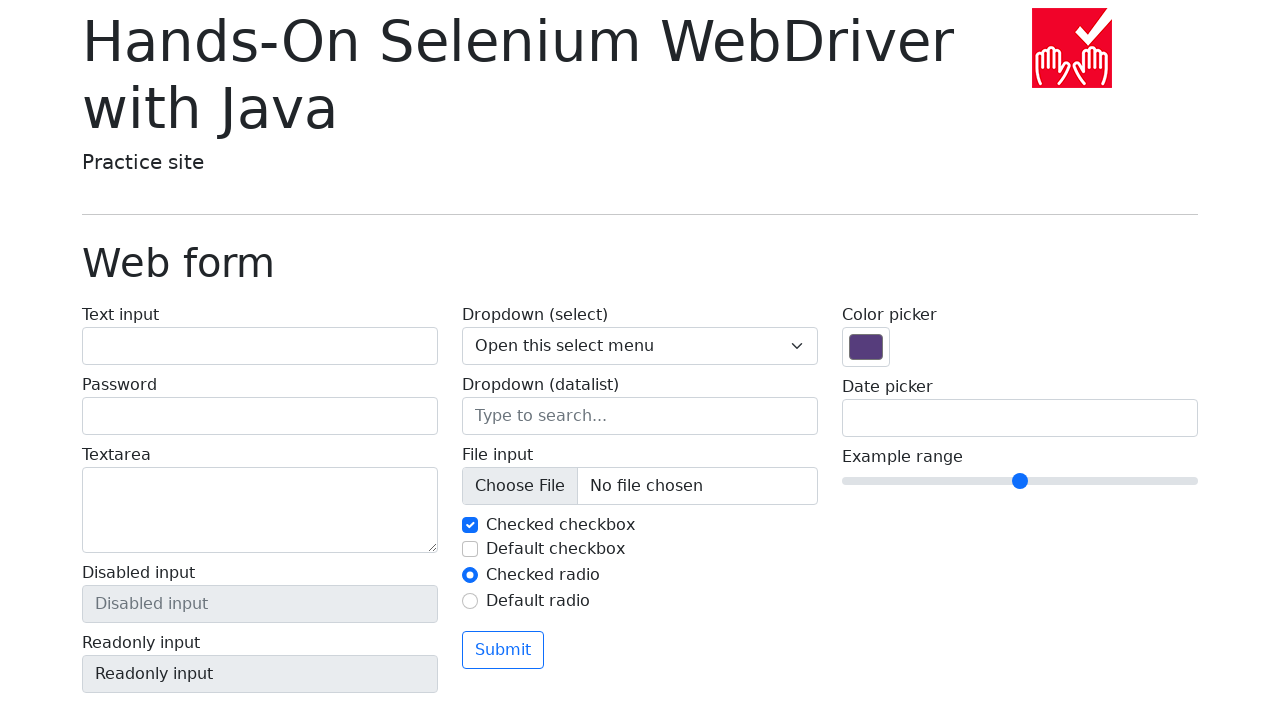

Located all option elements in dropdown
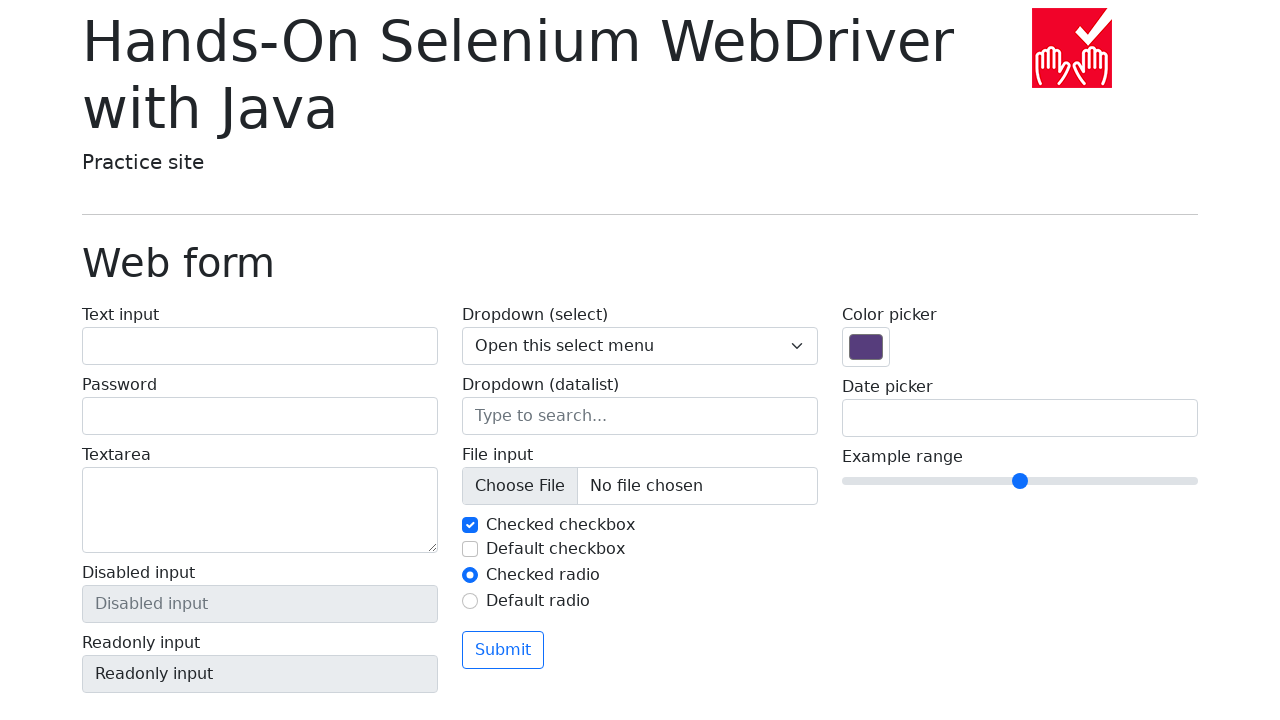

Verified dropdown contains exactly 4 options
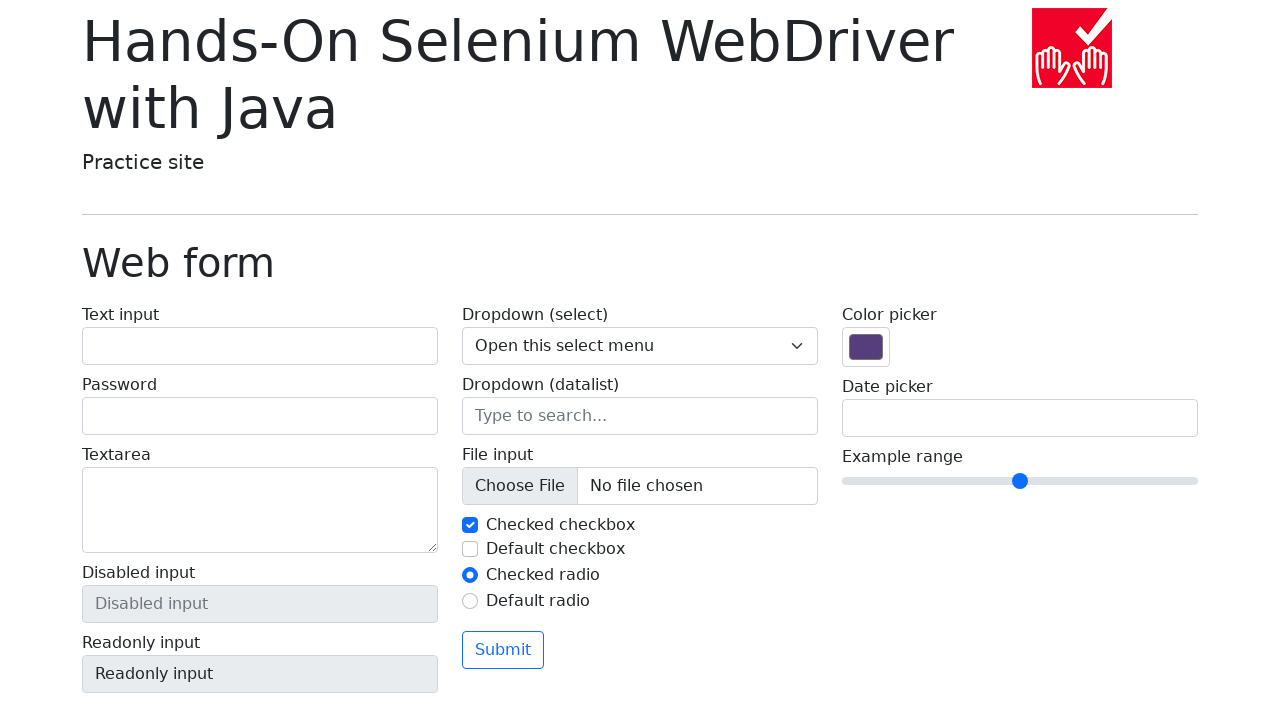

Selected dropdown option by visible text 'Two' on select[name='my-select']
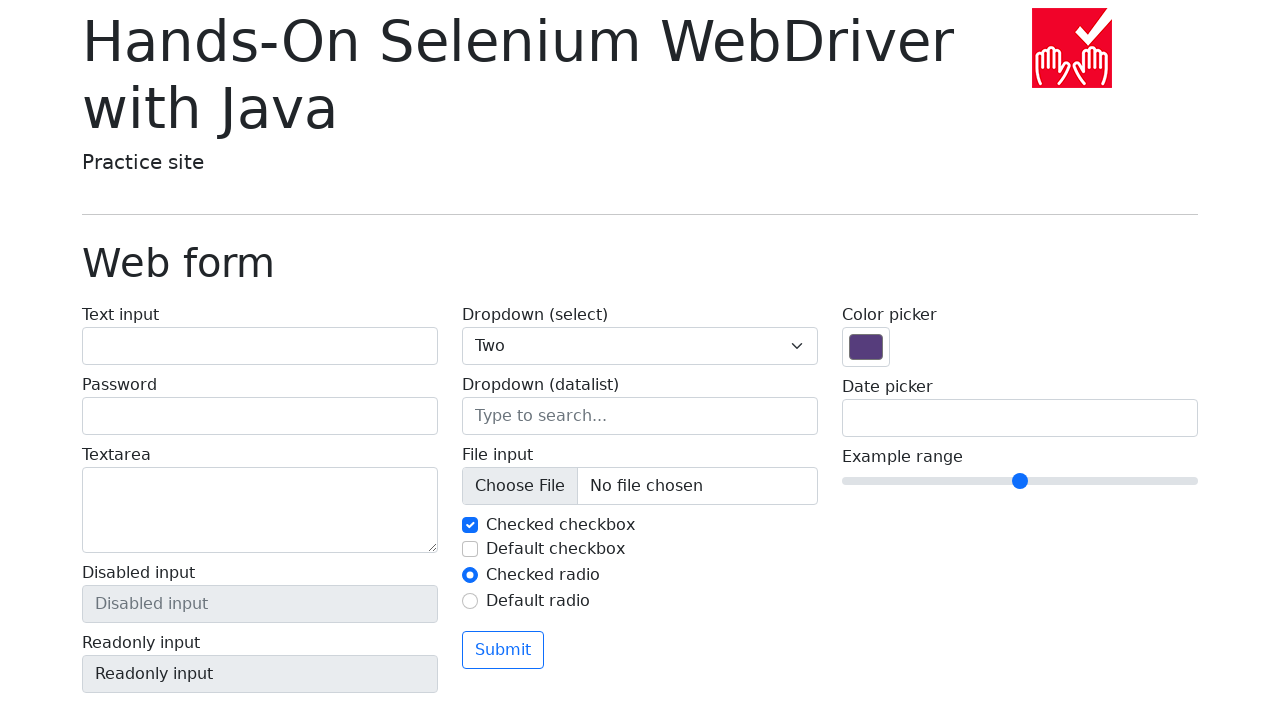

Verified selected option value is '2'
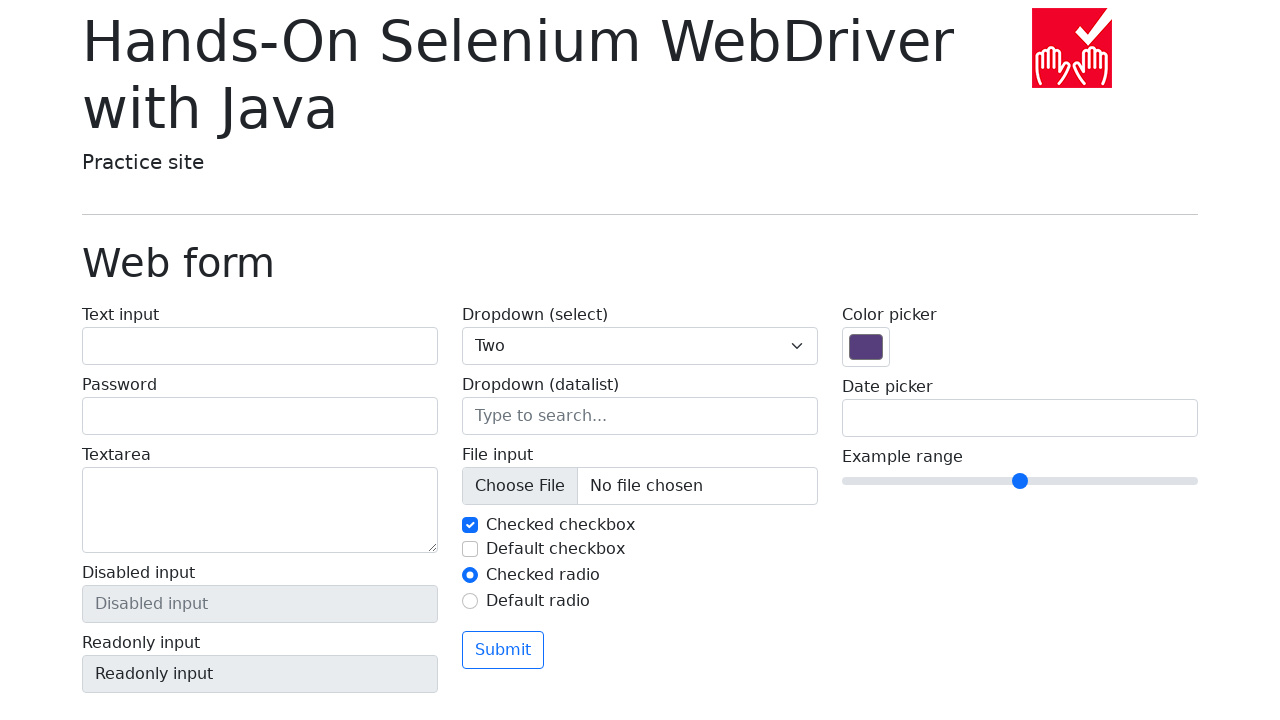

Selected dropdown option by index 1 on select[name='my-select']
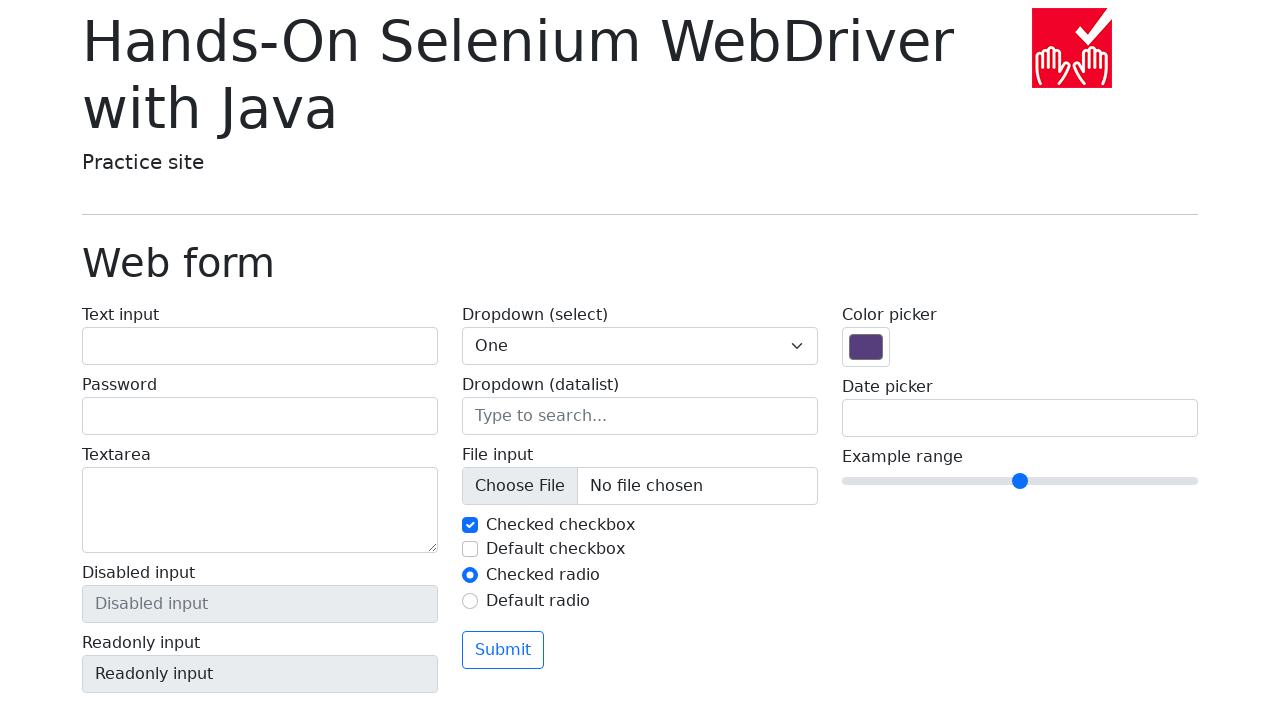

Selected dropdown option by value '3' on select[name='my-select']
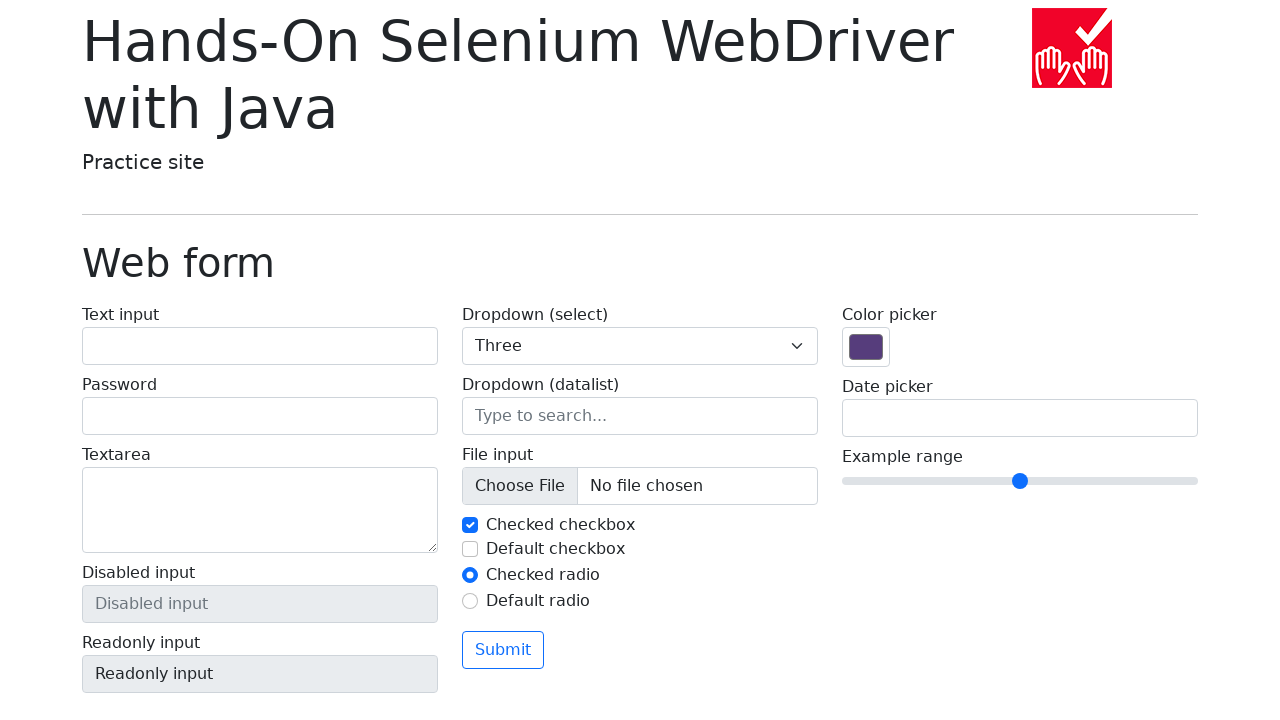

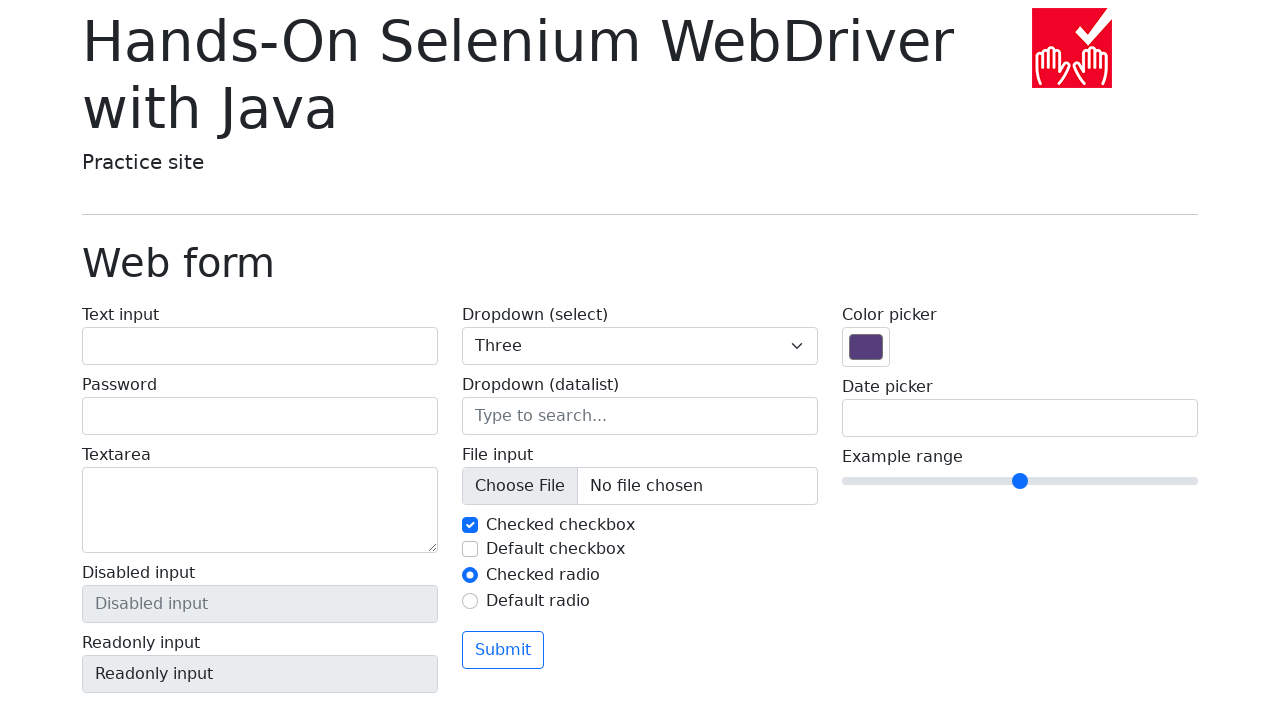